Tests drag-and-drop functionality on the jQuery UI demo page by dragging an element and dropping it onto a target droppable area within an iframe.

Starting URL: https://jqueryui.com/droppable/

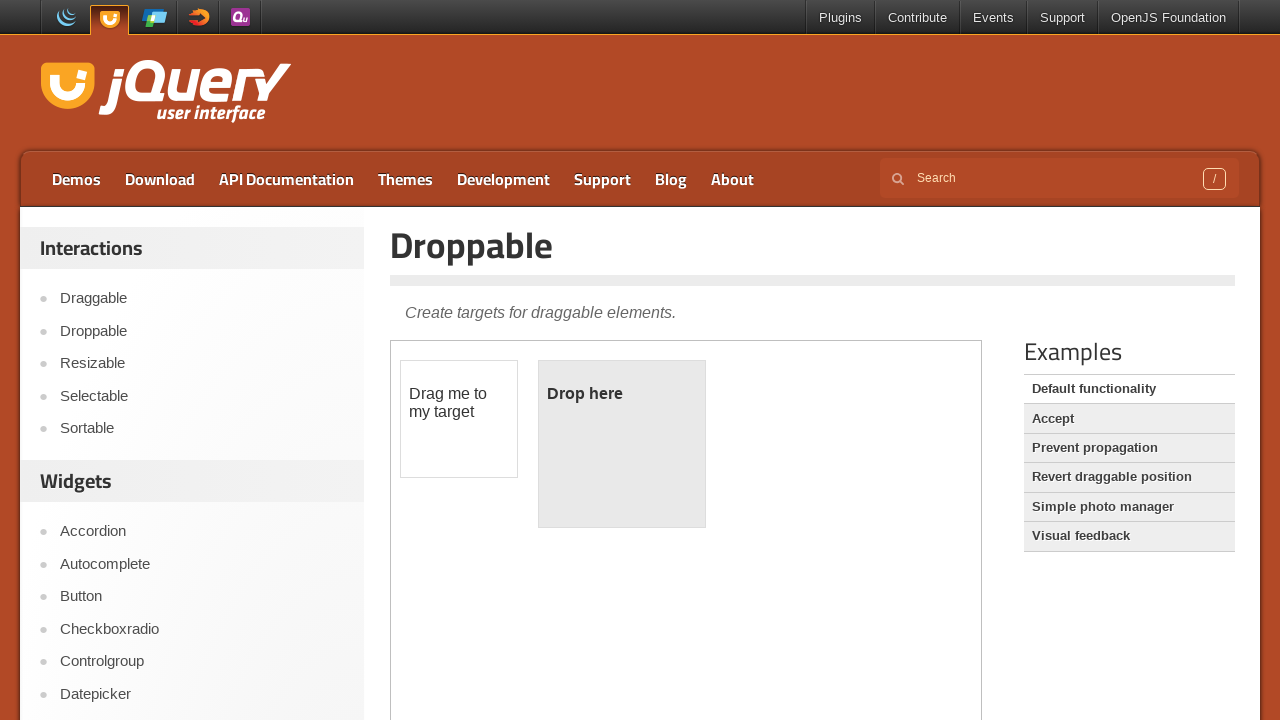

Located iframe.demo-frame containing drag-and-drop demo
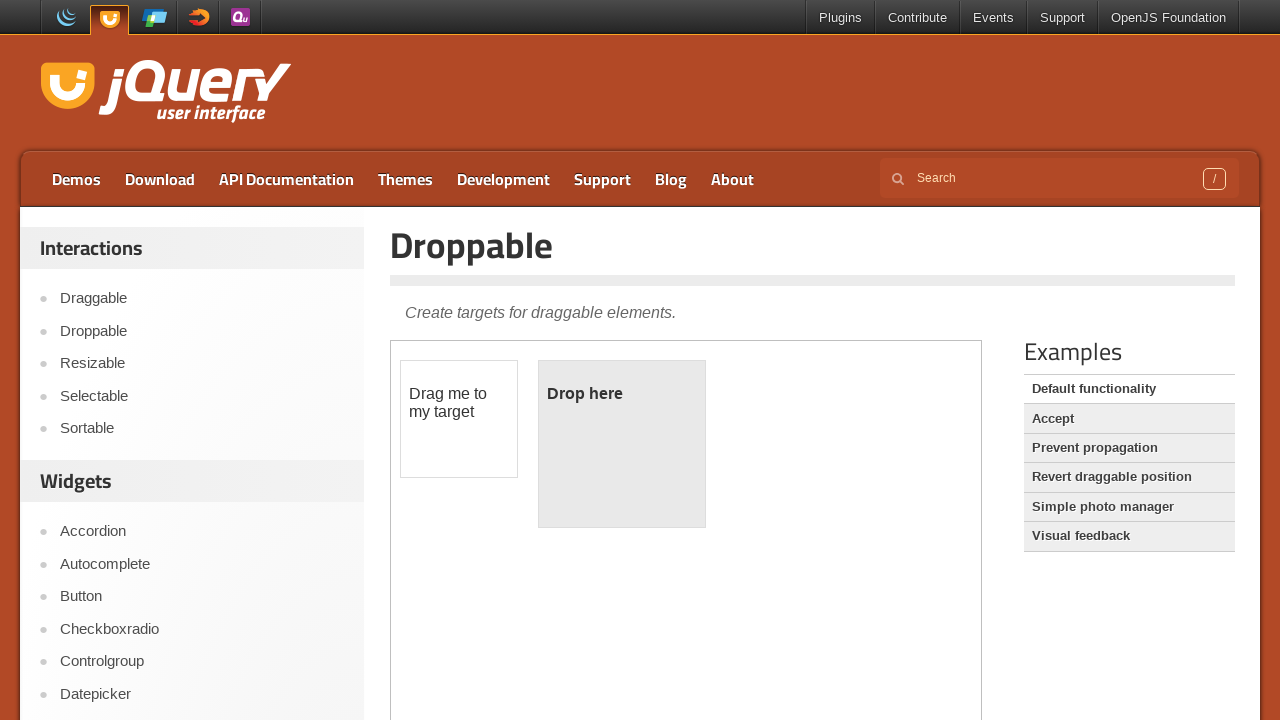

Located draggable element with id 'draggable'
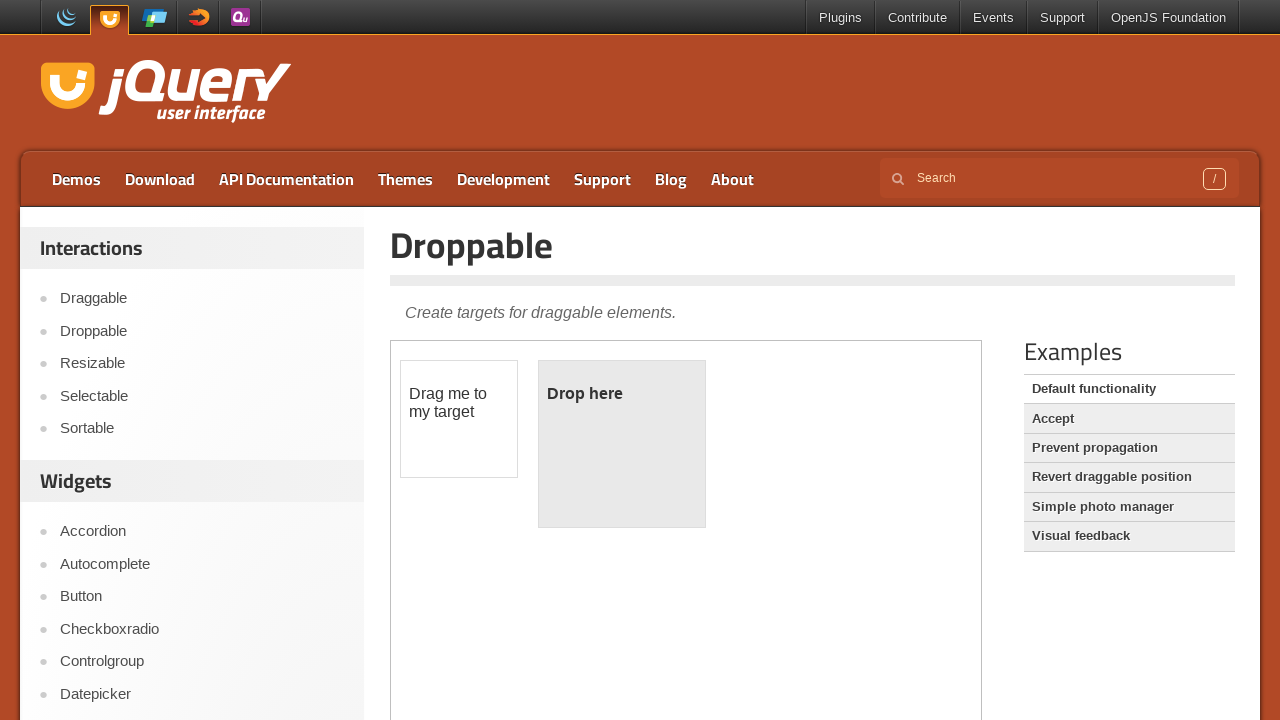

Located droppable element with id 'droppable'
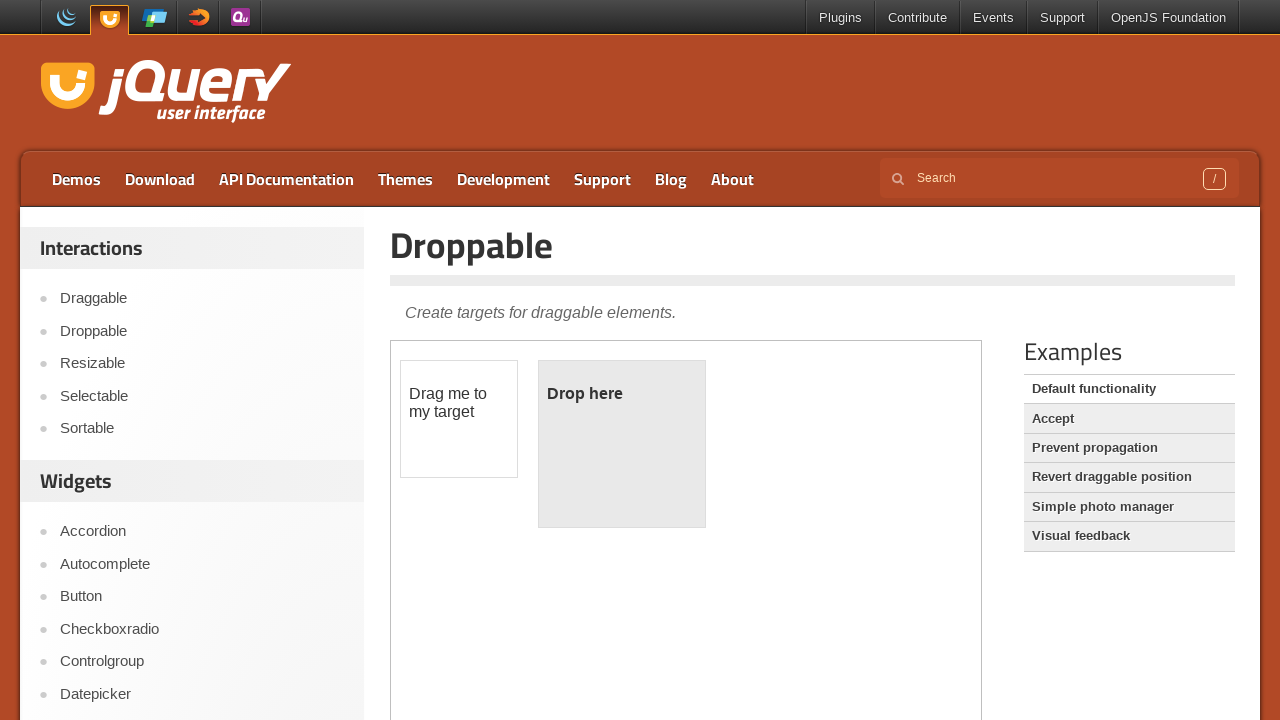

Dragged draggable element and dropped it onto droppable area at (622, 444)
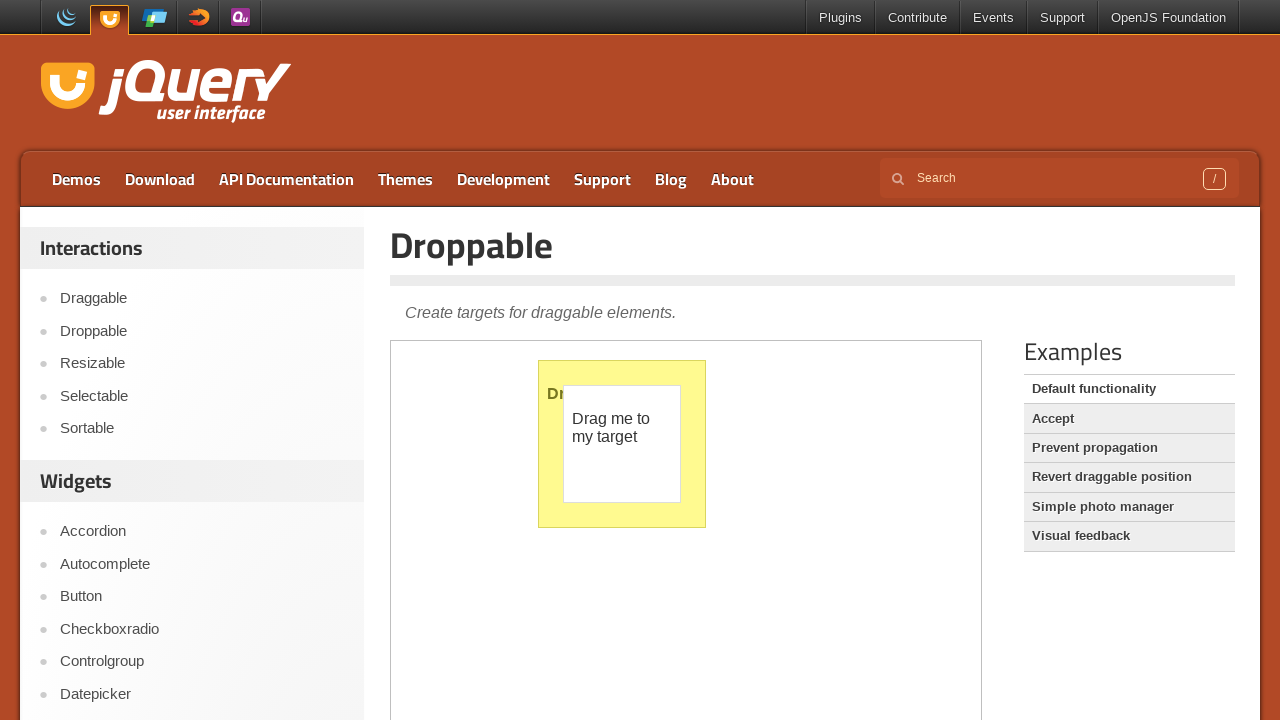

Verified drop was successful - droppable element now displays 'Dropped!' text
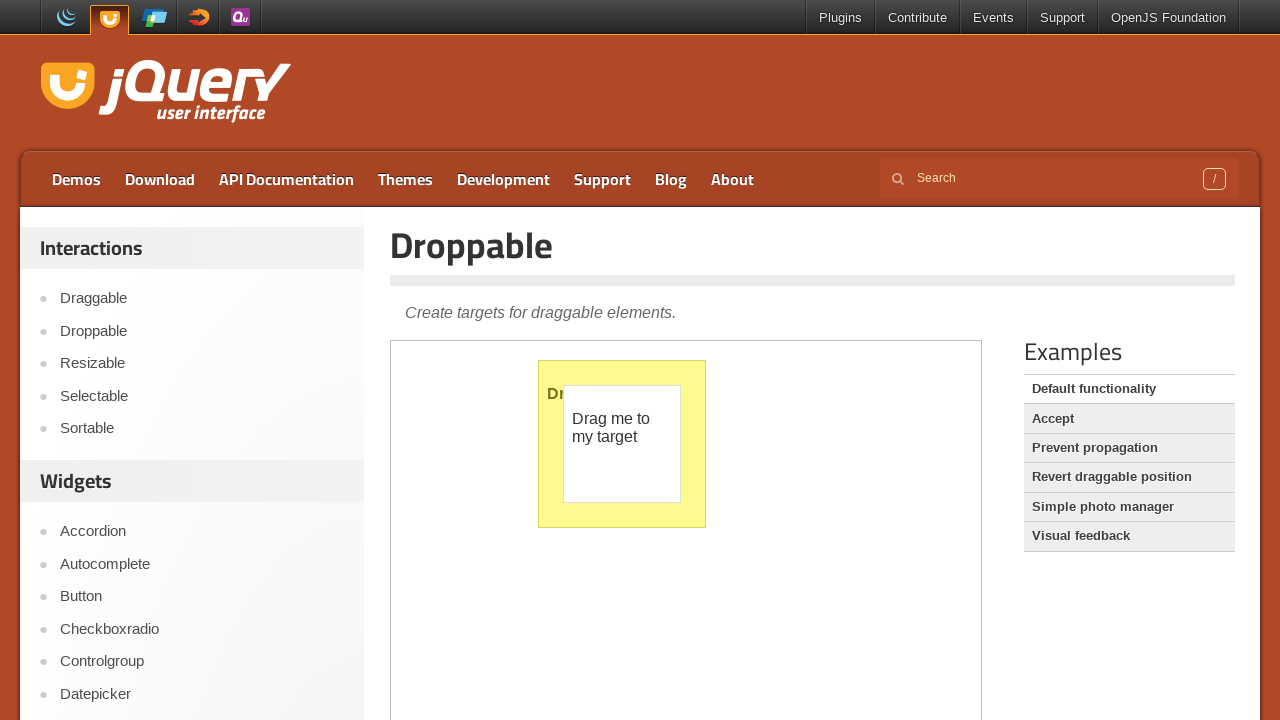

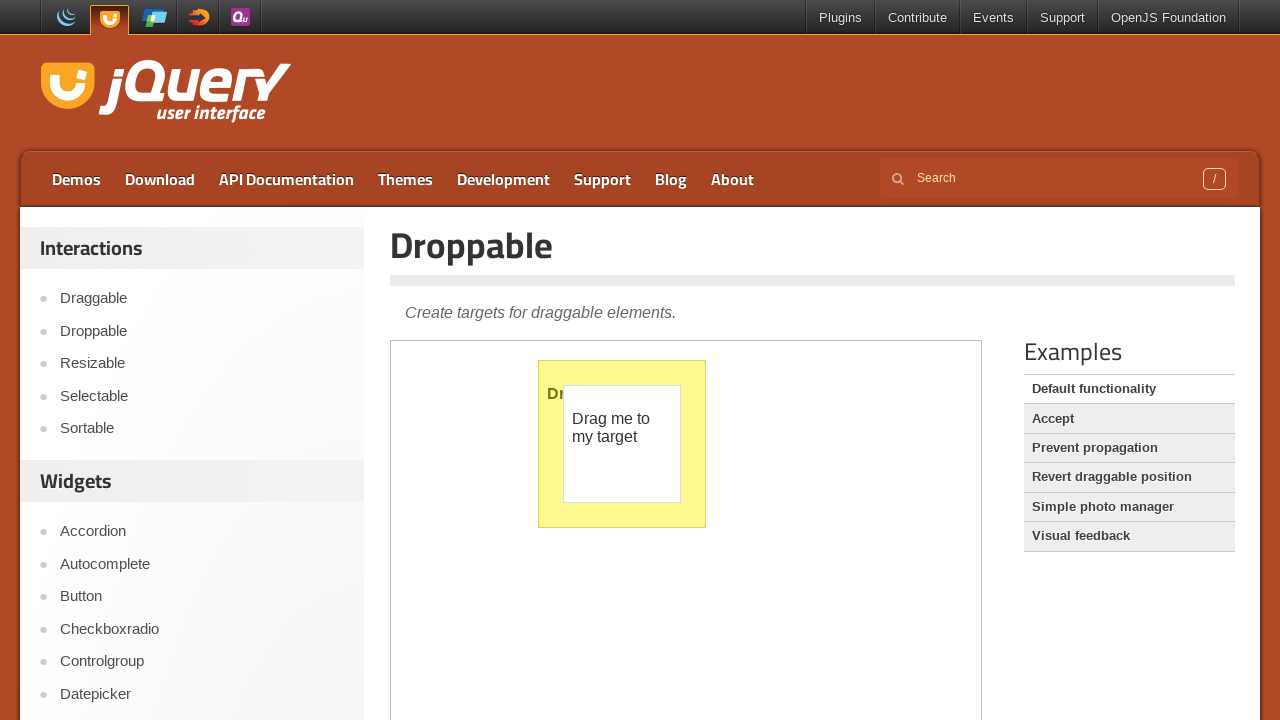